Tests dynamic loading functionality by clicking a start button, waiting for content to load, and verifying the finish message displays "Hello World!"

Starting URL: http://the-internet.herokuapp.com/dynamic_loading/2

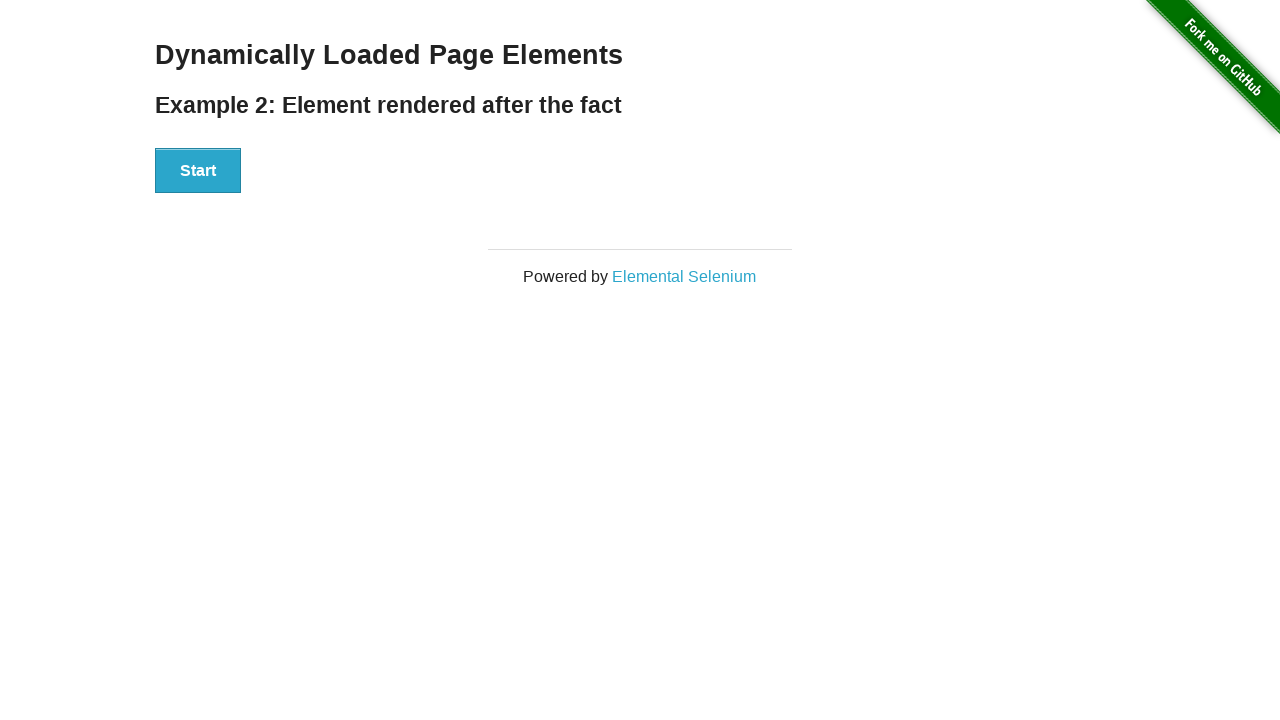

Clicked start button to trigger dynamic loading at (198, 171) on #start button
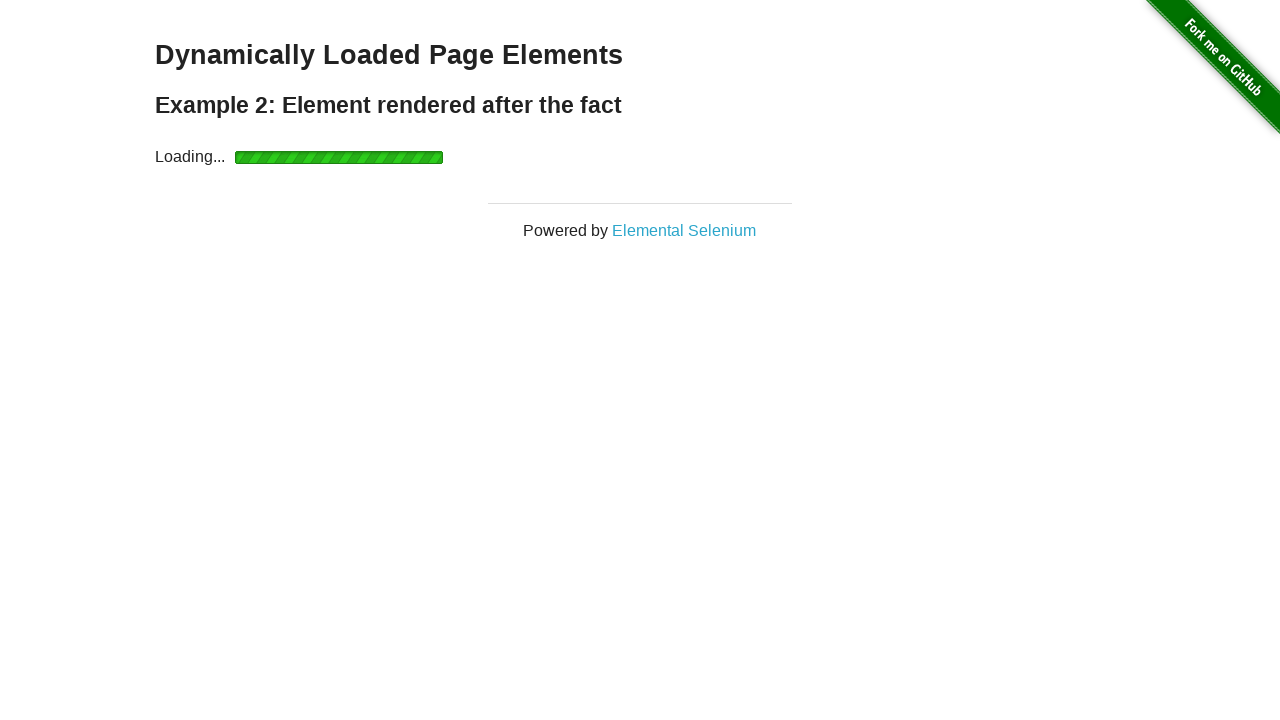

Waited for finish element to become visible
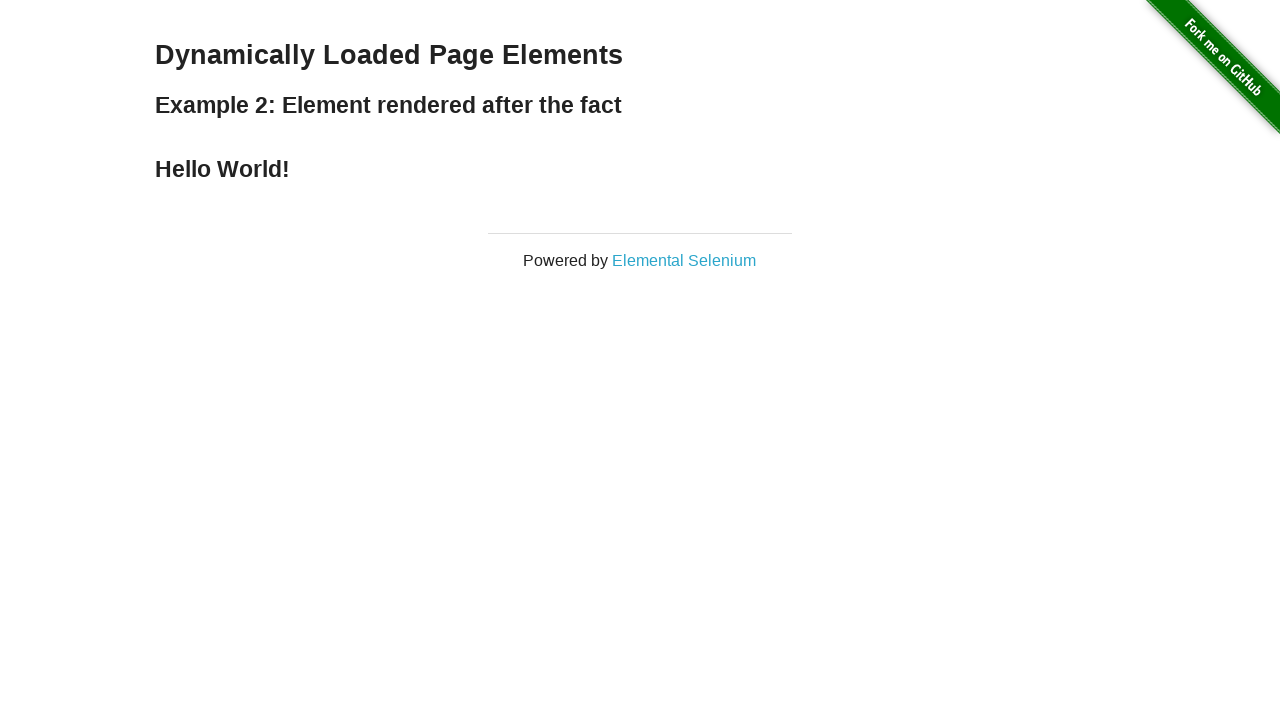

Retrieved finish element text content
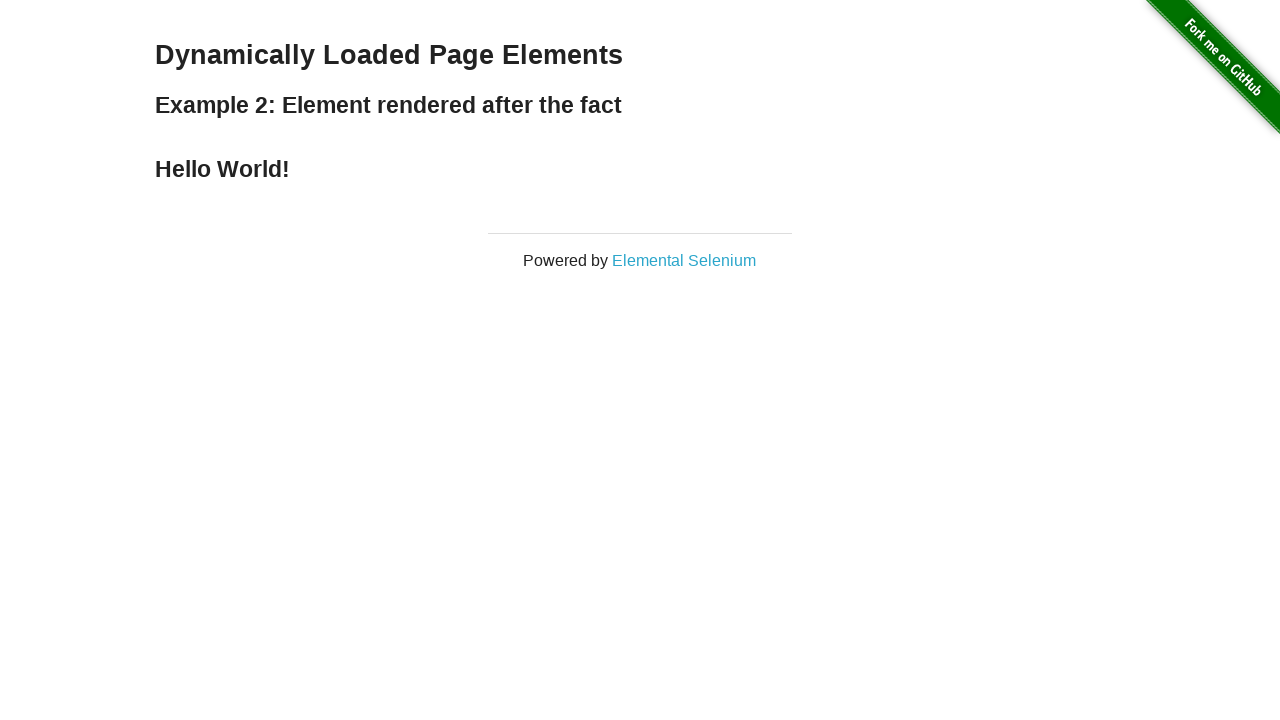

Verified finish message displays 'Hello World!'
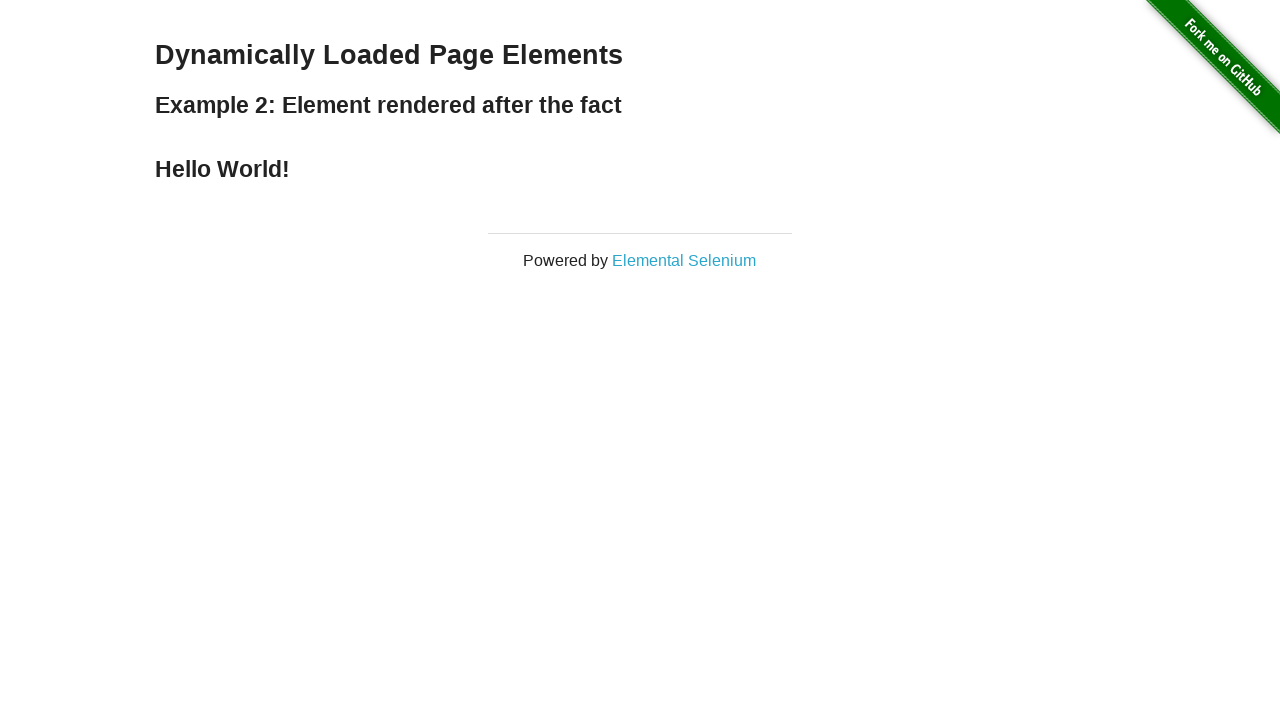

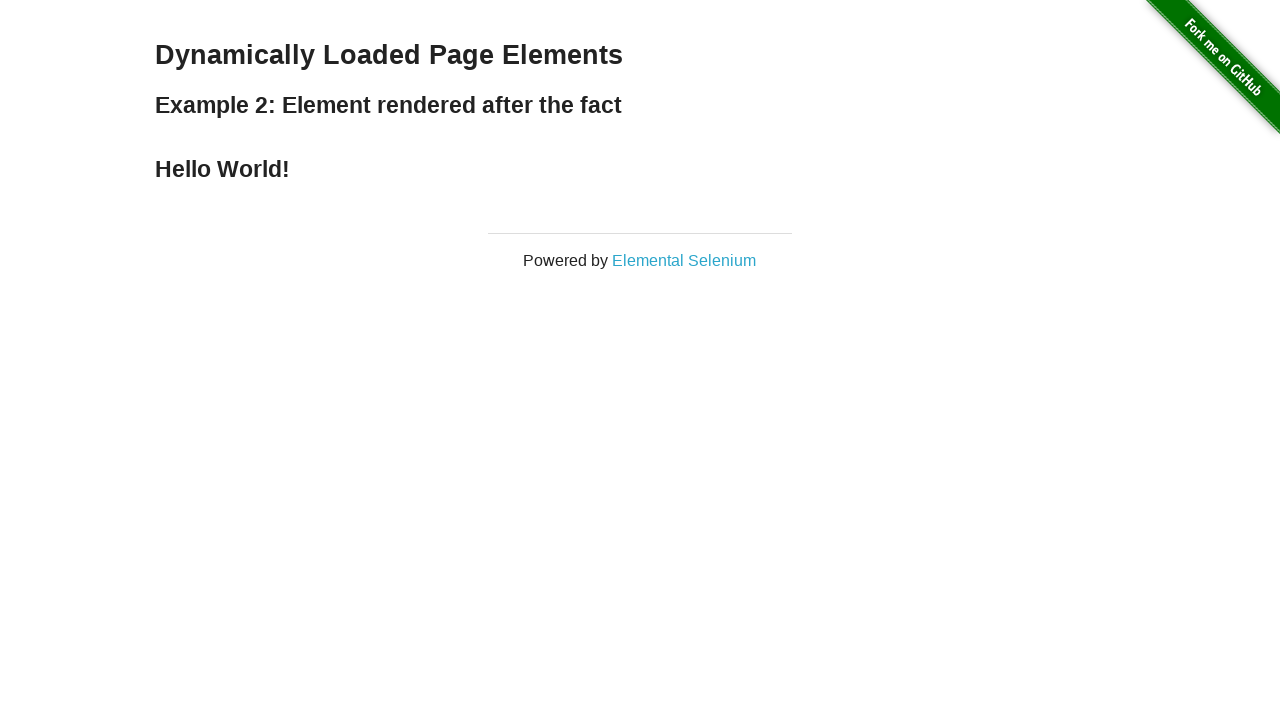